Tests various checkbox and radio button interactions including selecting specific checkboxes, selecting multiple checkboxes in different patterns, and unselecting checked items

Starting URL: https://testautomationpractice.blogspot.com/

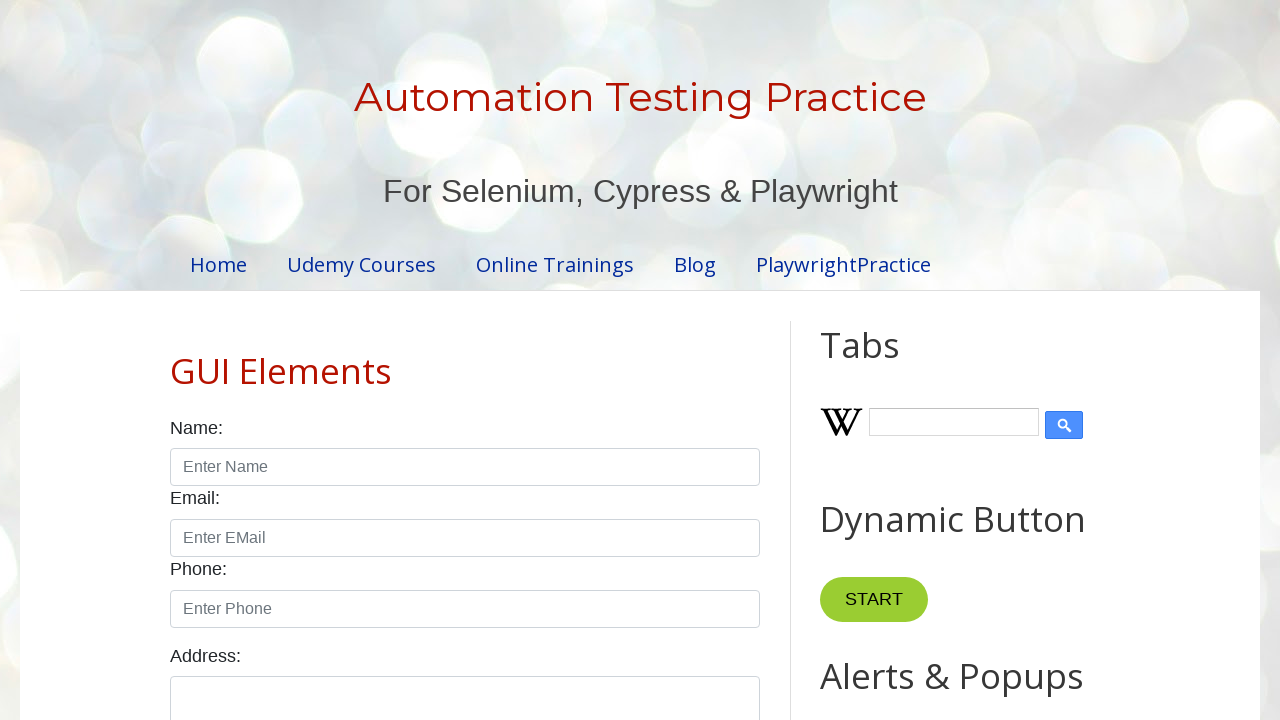

Clicked Sunday checkbox at (176, 360) on #sunday
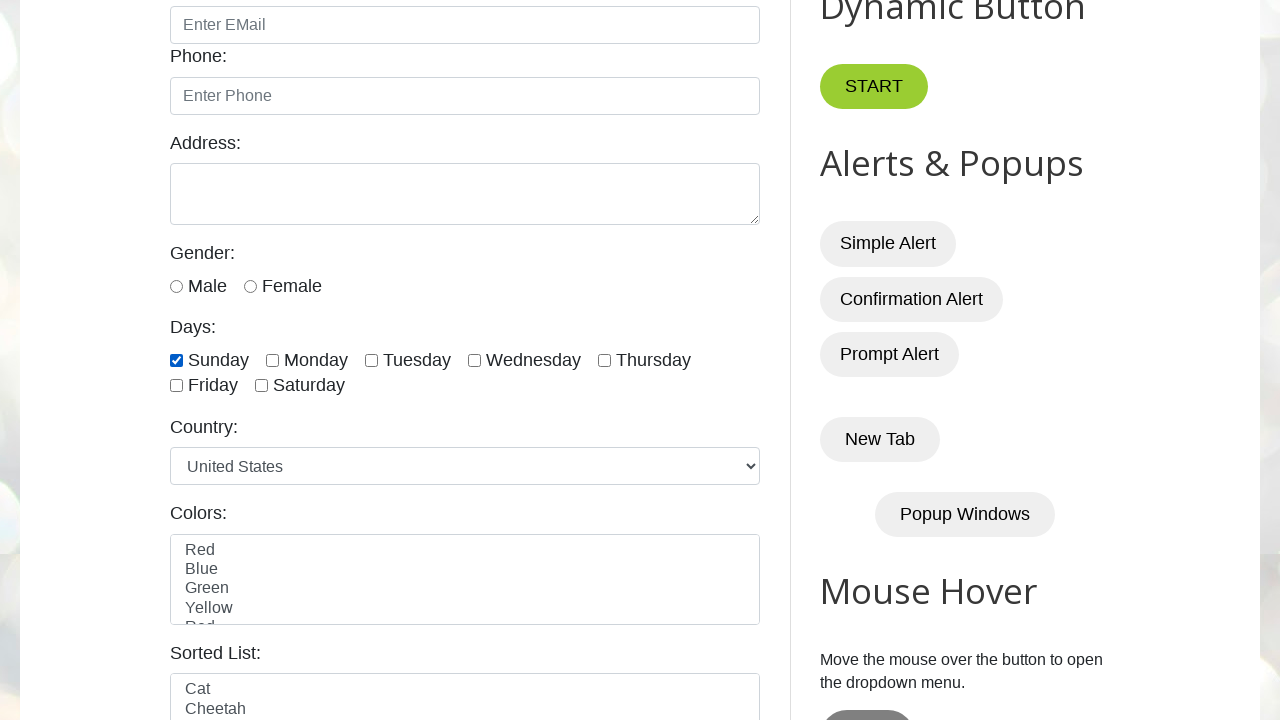

Clicked Male radio button at (176, 286) on #male
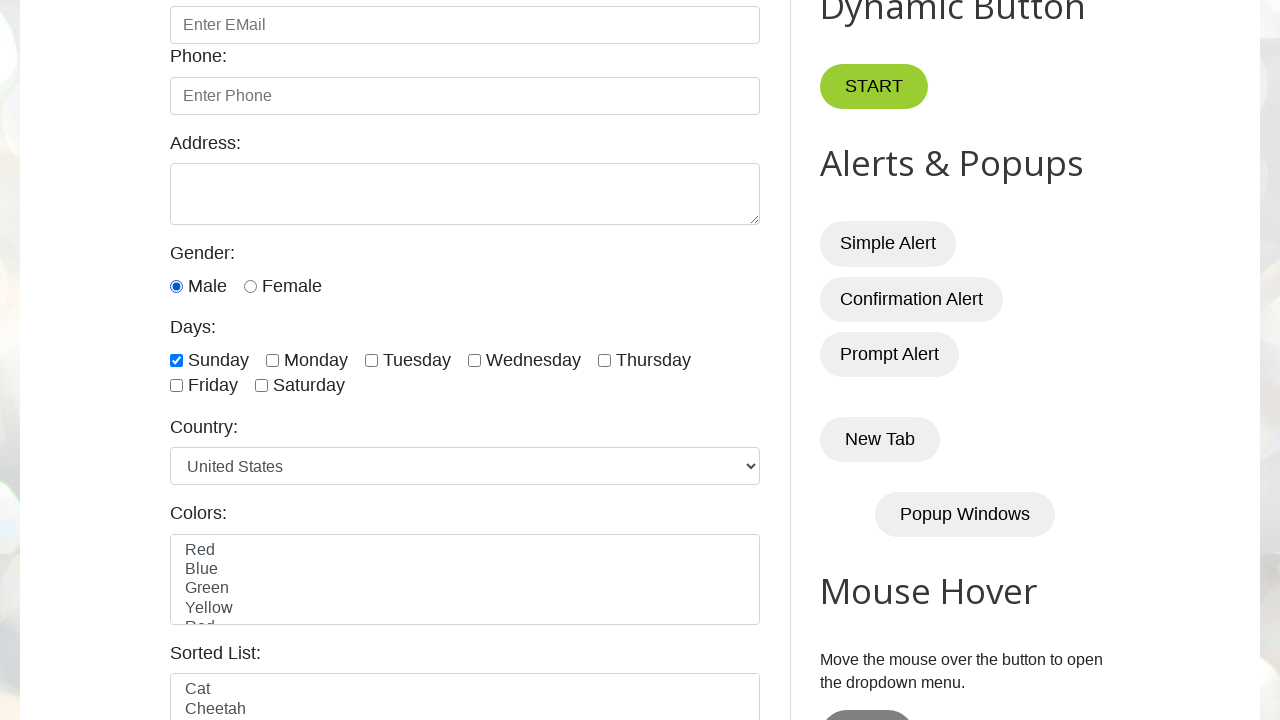

Retrieved all checkboxes with form-check-input class
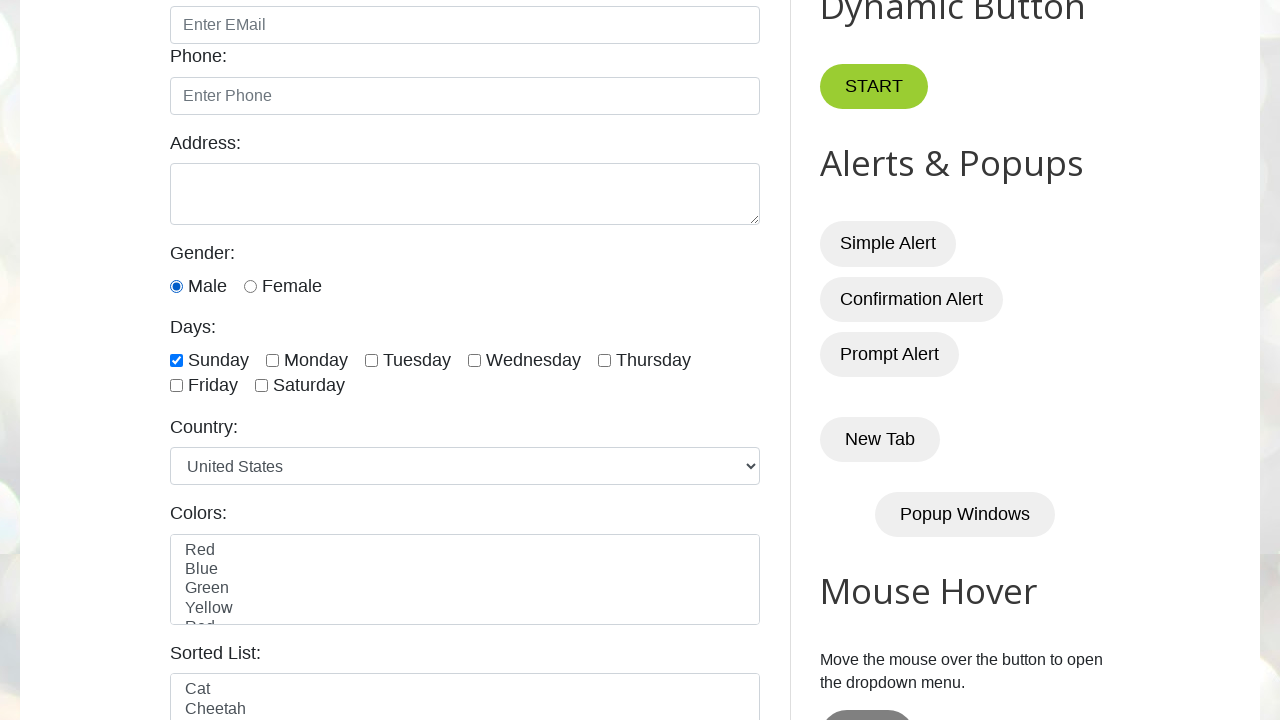

Clicked a checkbox to select it at (176, 360) on xpath=//input[@class = 'form-check-input' and @type = 'checkbox'] >> nth=0
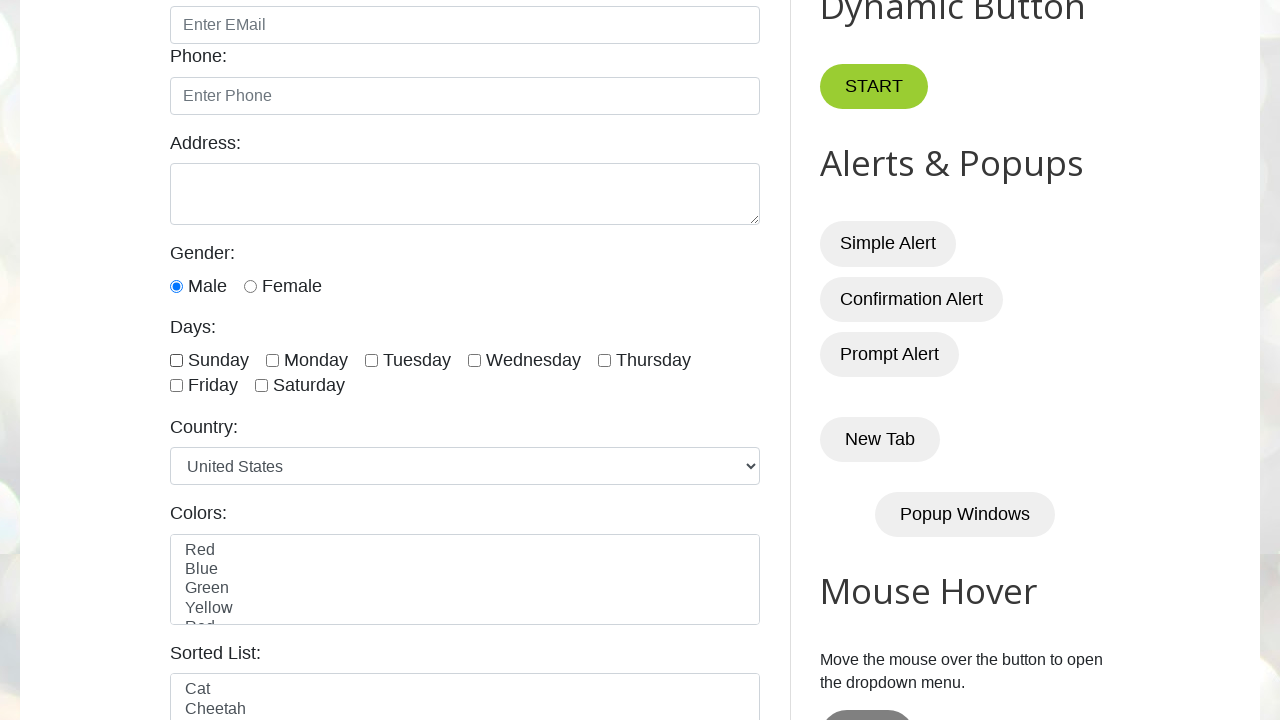

Clicked a checkbox to select it at (272, 360) on xpath=//input[@class = 'form-check-input' and @type = 'checkbox'] >> nth=1
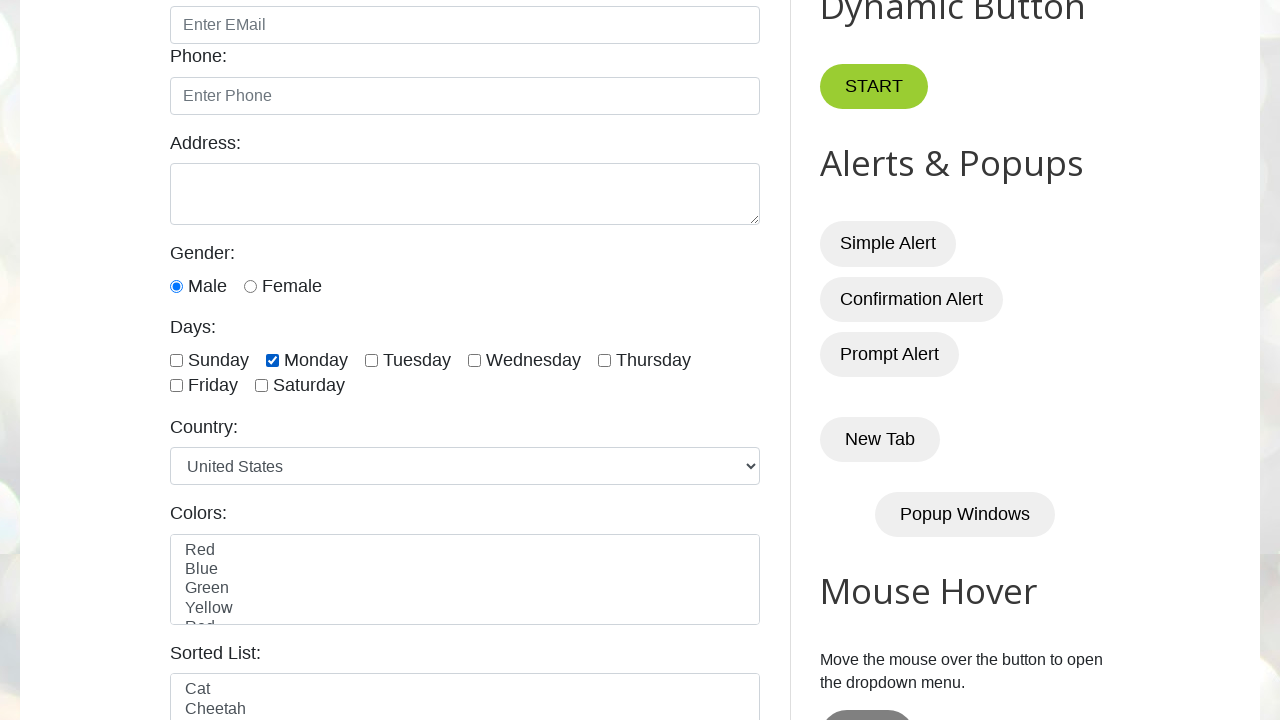

Clicked a checkbox to select it at (372, 360) on xpath=//input[@class = 'form-check-input' and @type = 'checkbox'] >> nth=2
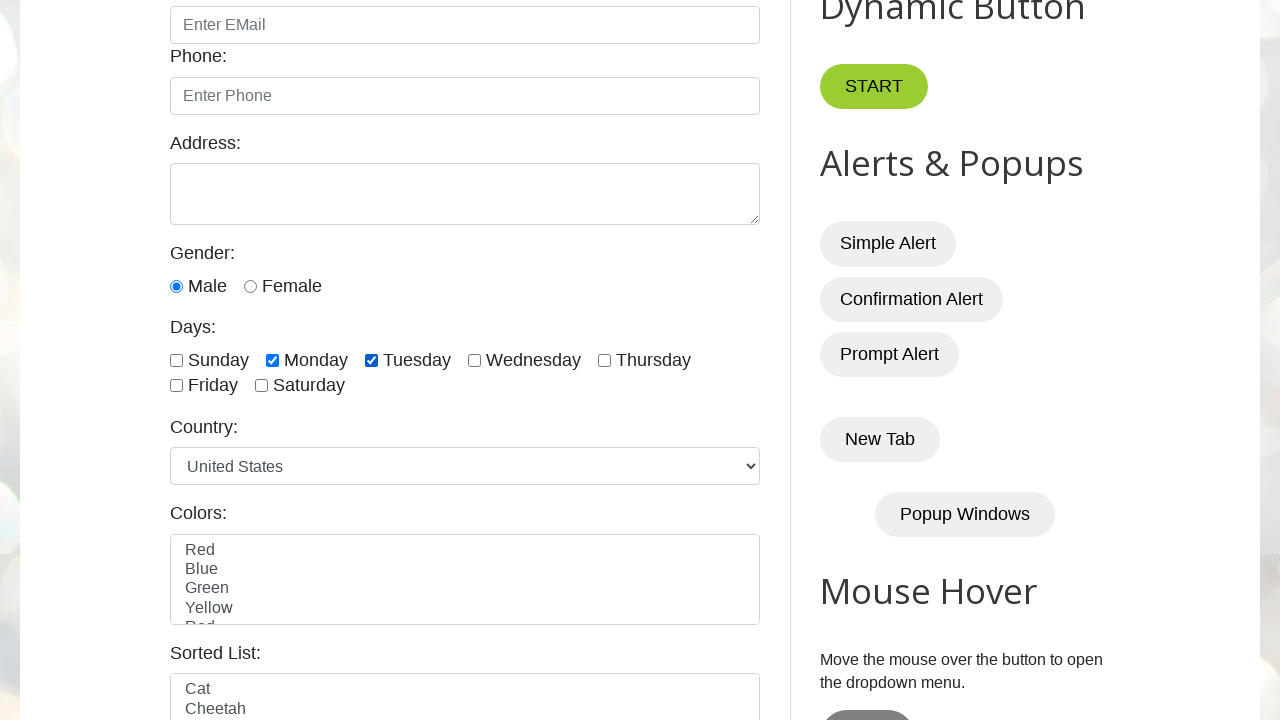

Clicked a checkbox to select it at (474, 360) on xpath=//input[@class = 'form-check-input' and @type = 'checkbox'] >> nth=3
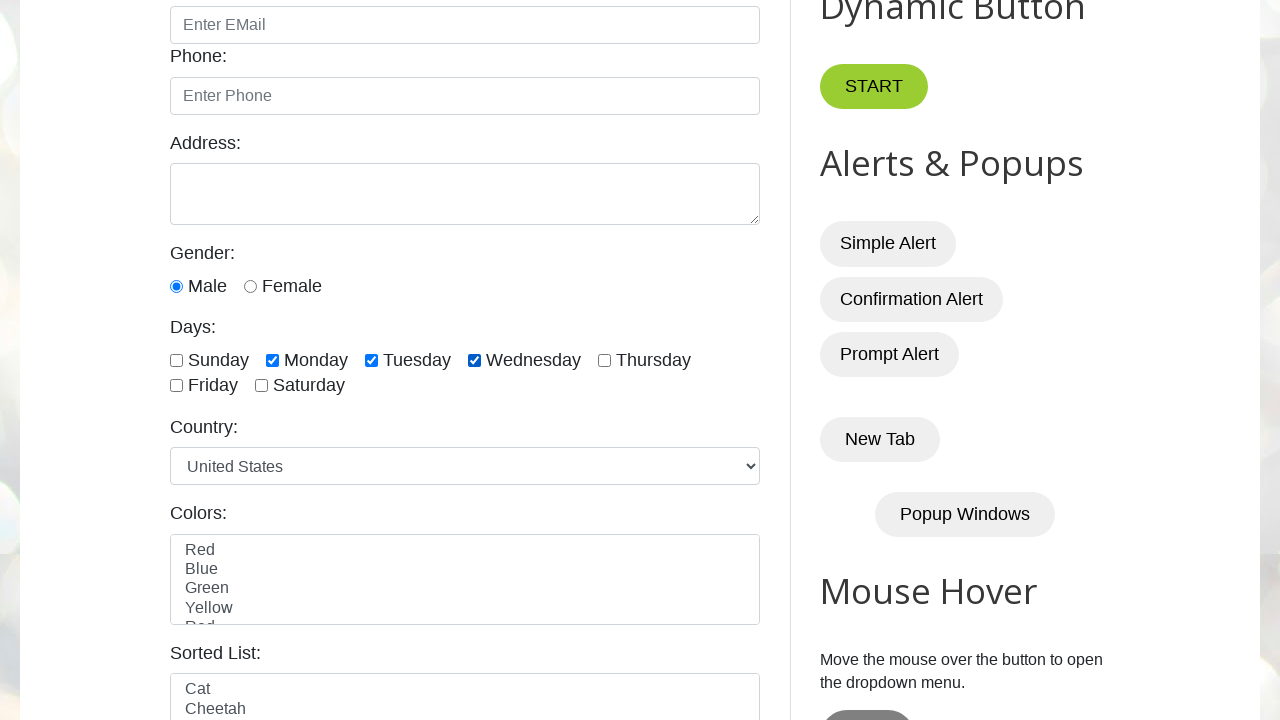

Clicked a checkbox to select it at (604, 360) on xpath=//input[@class = 'form-check-input' and @type = 'checkbox'] >> nth=4
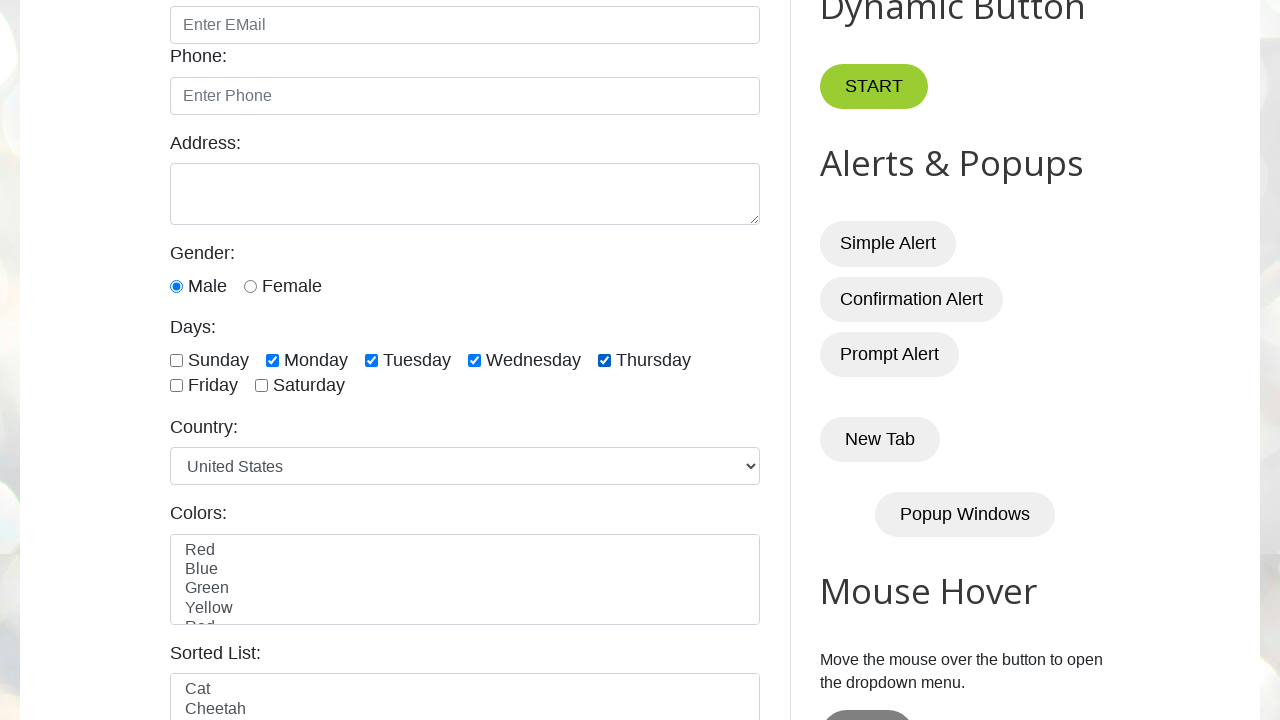

Clicked a checkbox to select it at (176, 386) on xpath=//input[@class = 'form-check-input' and @type = 'checkbox'] >> nth=5
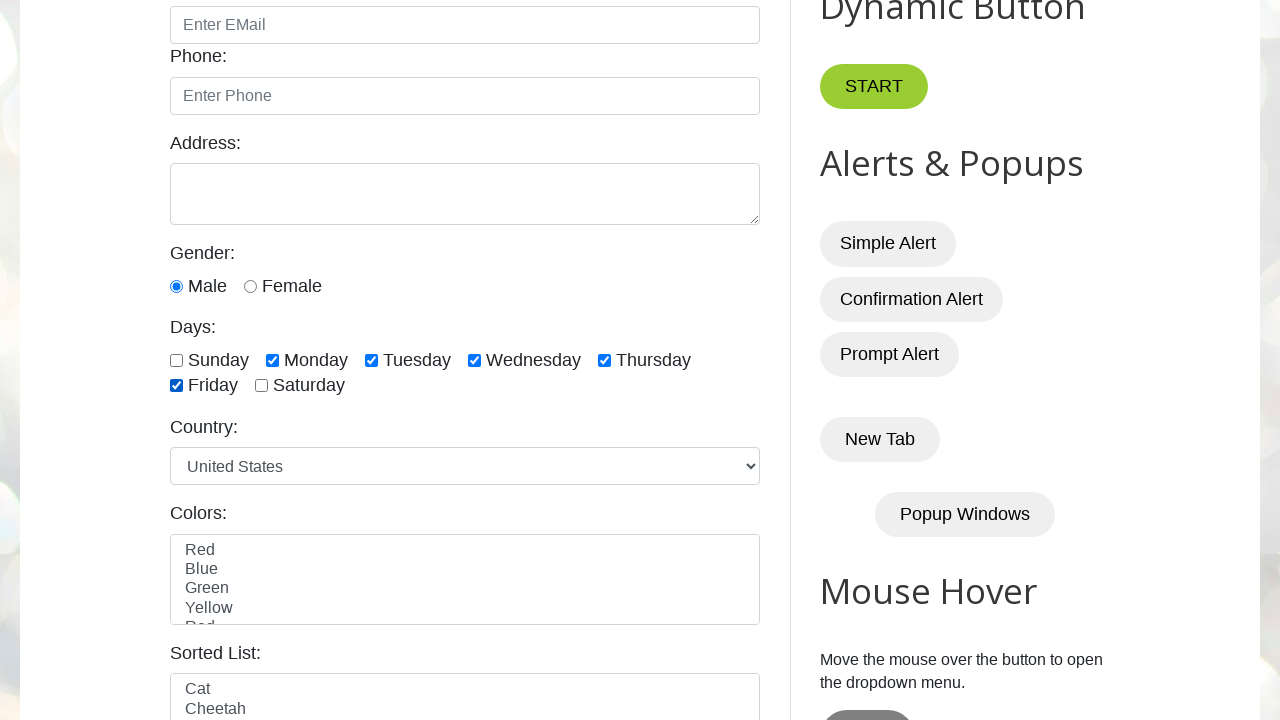

Clicked a checkbox to select it at (262, 386) on xpath=//input[@class = 'form-check-input' and @type = 'checkbox'] >> nth=6
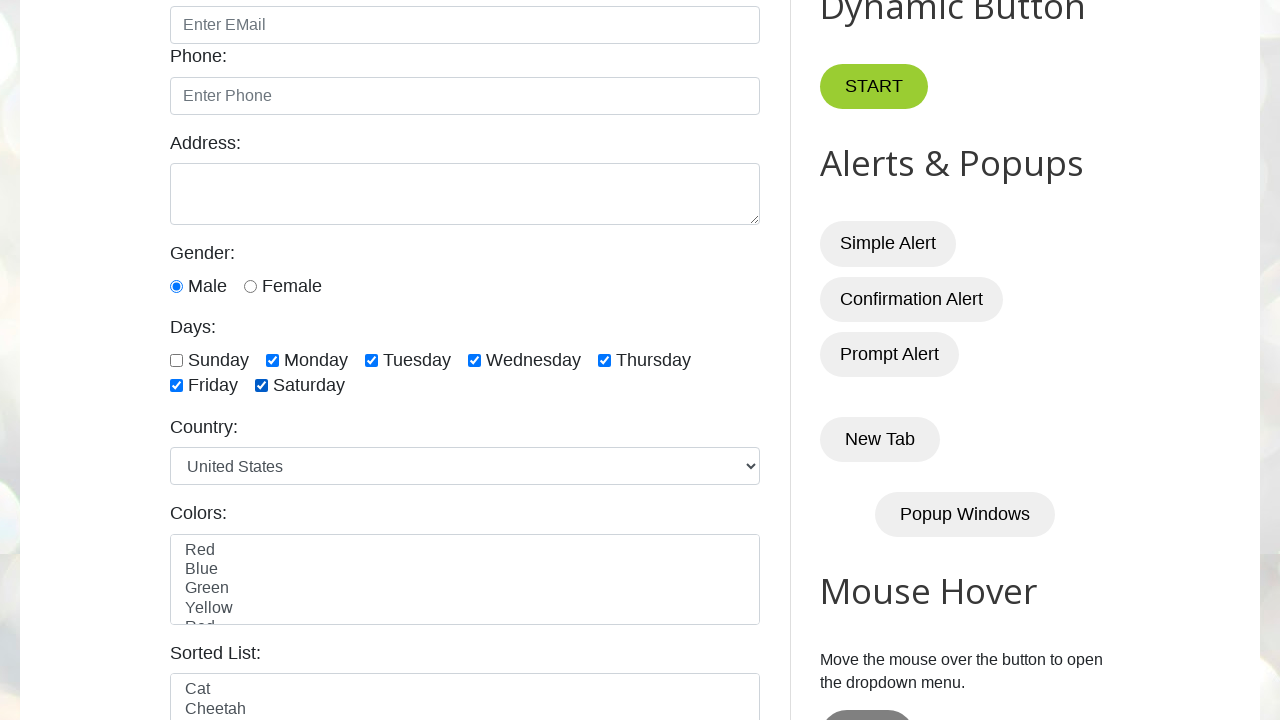

Clicked a checkbox to uncheck it at (176, 360) on xpath=//input[@class = 'form-check-input' and @type = 'checkbox'] >> nth=0
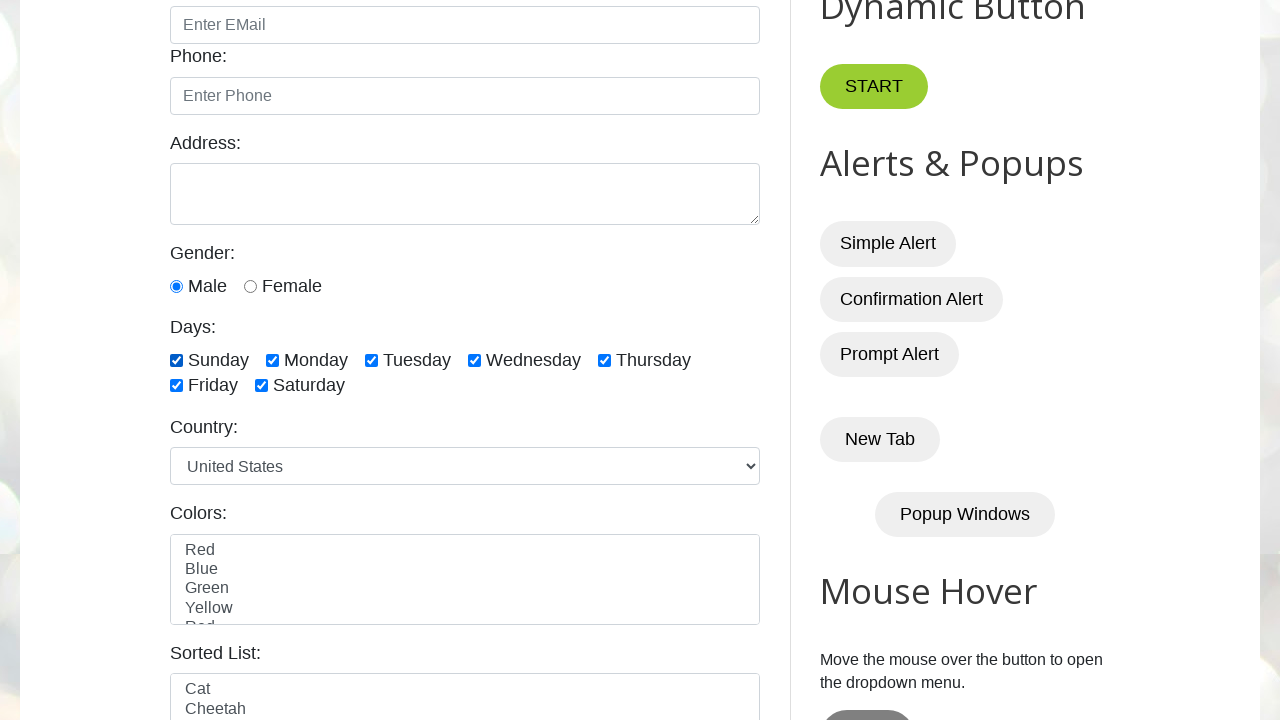

Clicked a checkbox to uncheck it at (272, 360) on xpath=//input[@class = 'form-check-input' and @type = 'checkbox'] >> nth=1
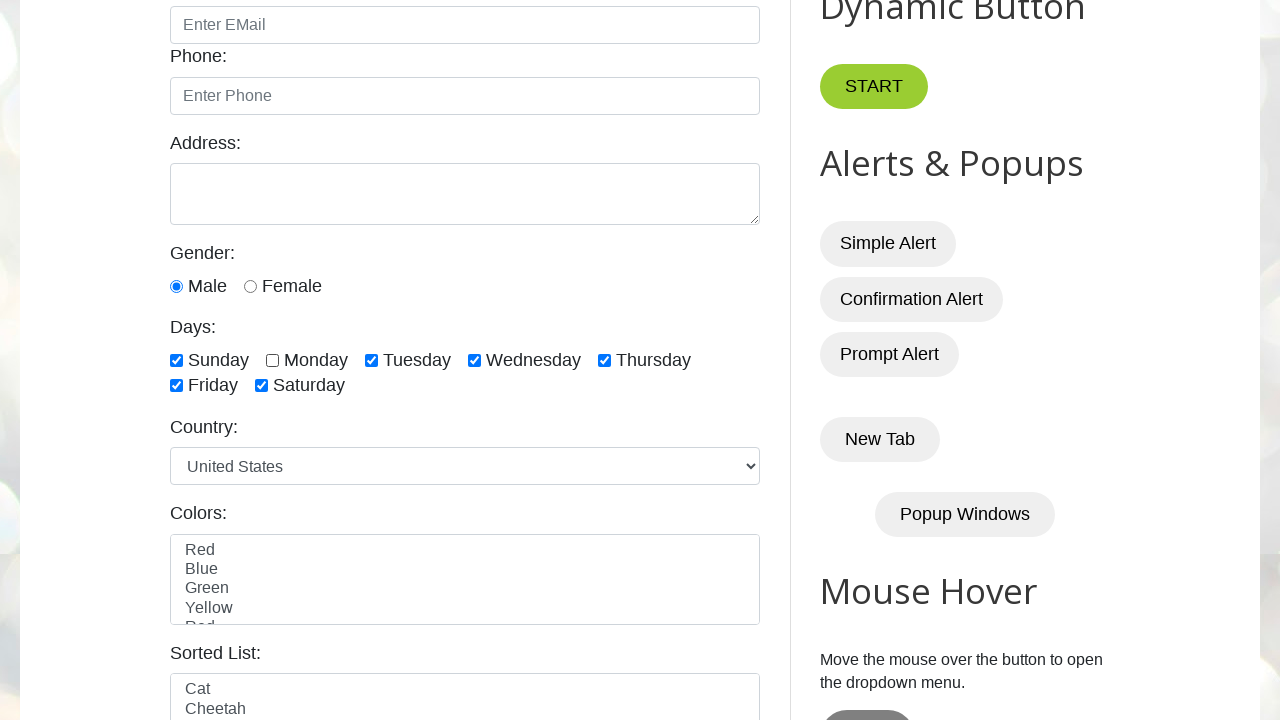

Clicked a checkbox to uncheck it at (372, 360) on xpath=//input[@class = 'form-check-input' and @type = 'checkbox'] >> nth=2
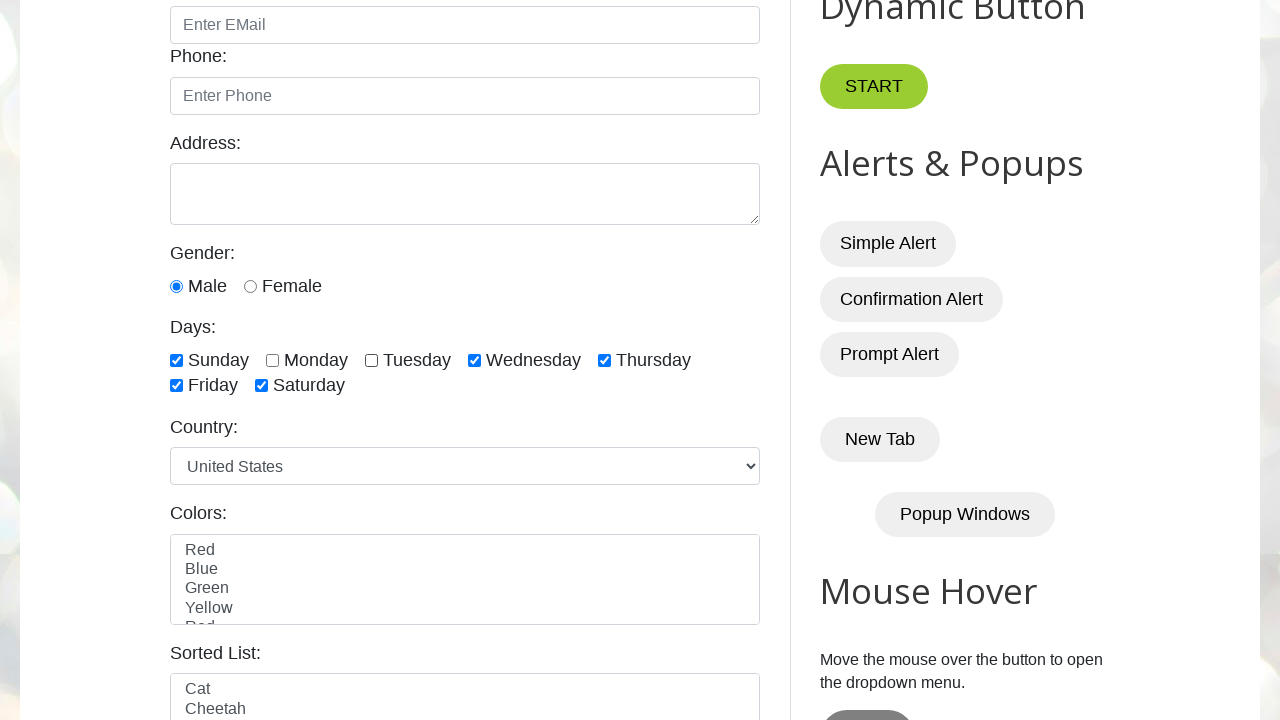

Clicked a checkbox to uncheck it at (474, 360) on xpath=//input[@class = 'form-check-input' and @type = 'checkbox'] >> nth=3
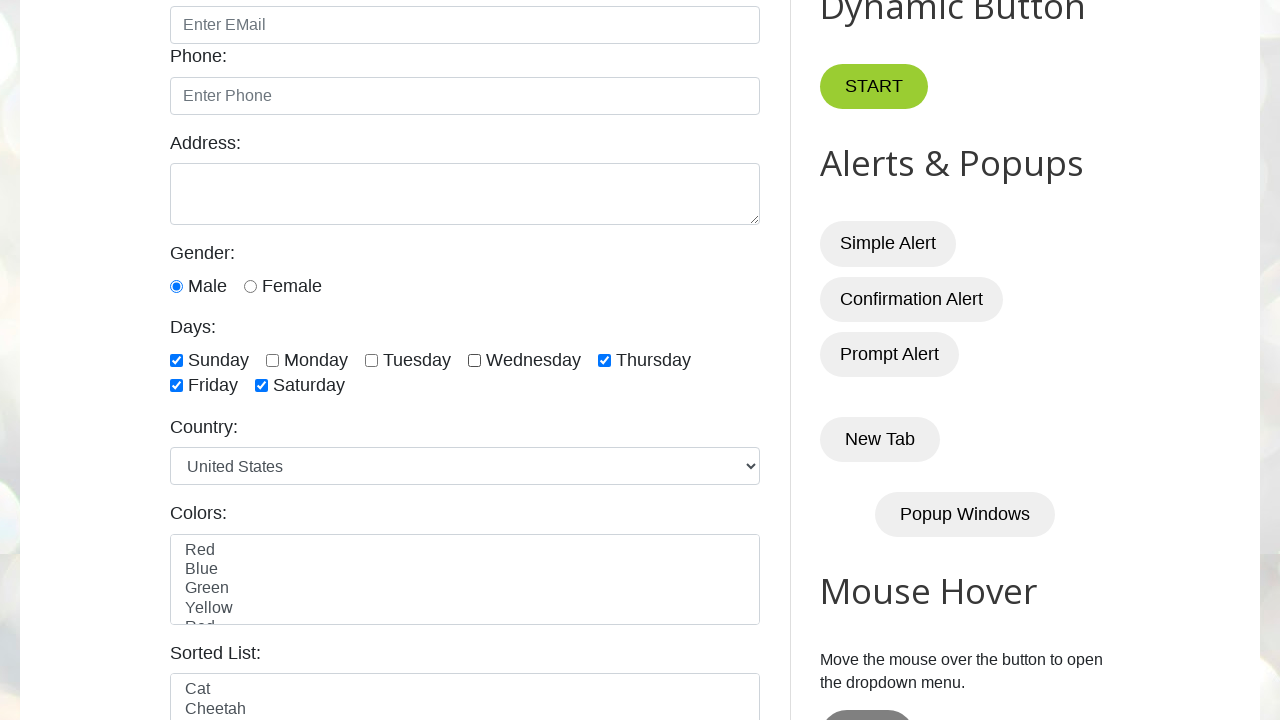

Clicked a checkbox to uncheck it at (604, 360) on xpath=//input[@class = 'form-check-input' and @type = 'checkbox'] >> nth=4
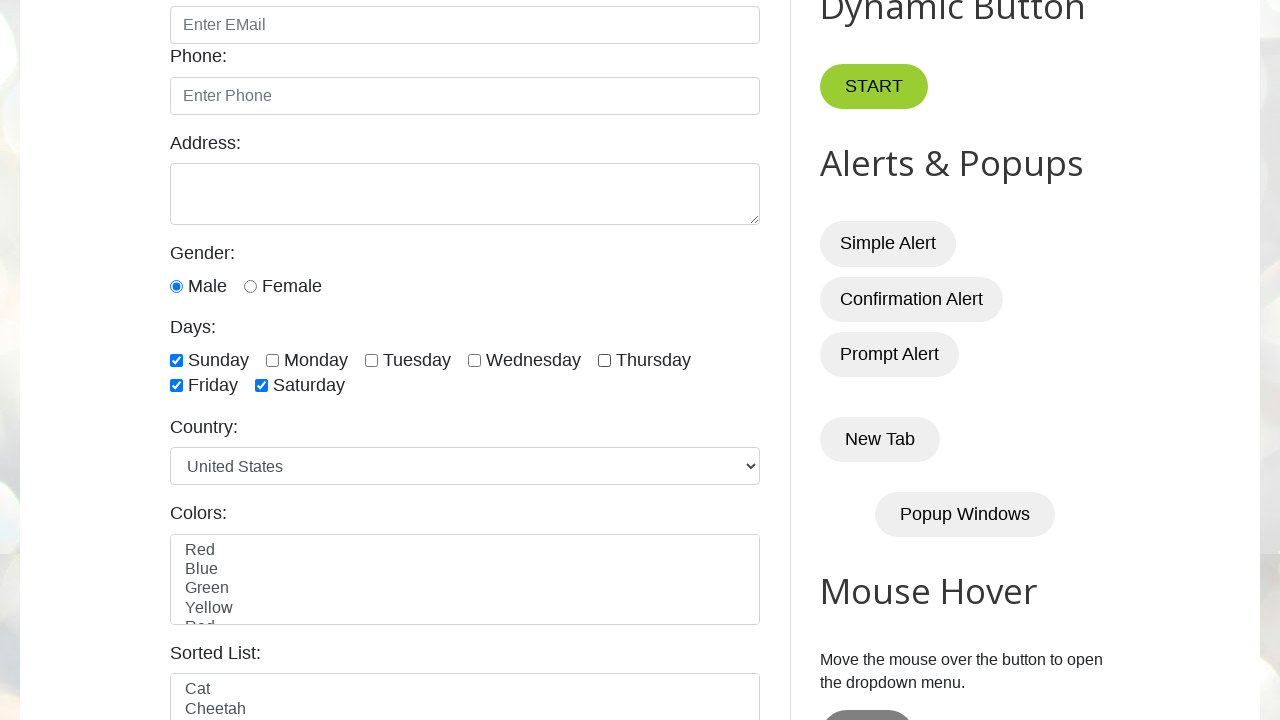

Clicked a checkbox to uncheck it at (176, 386) on xpath=//input[@class = 'form-check-input' and @type = 'checkbox'] >> nth=5
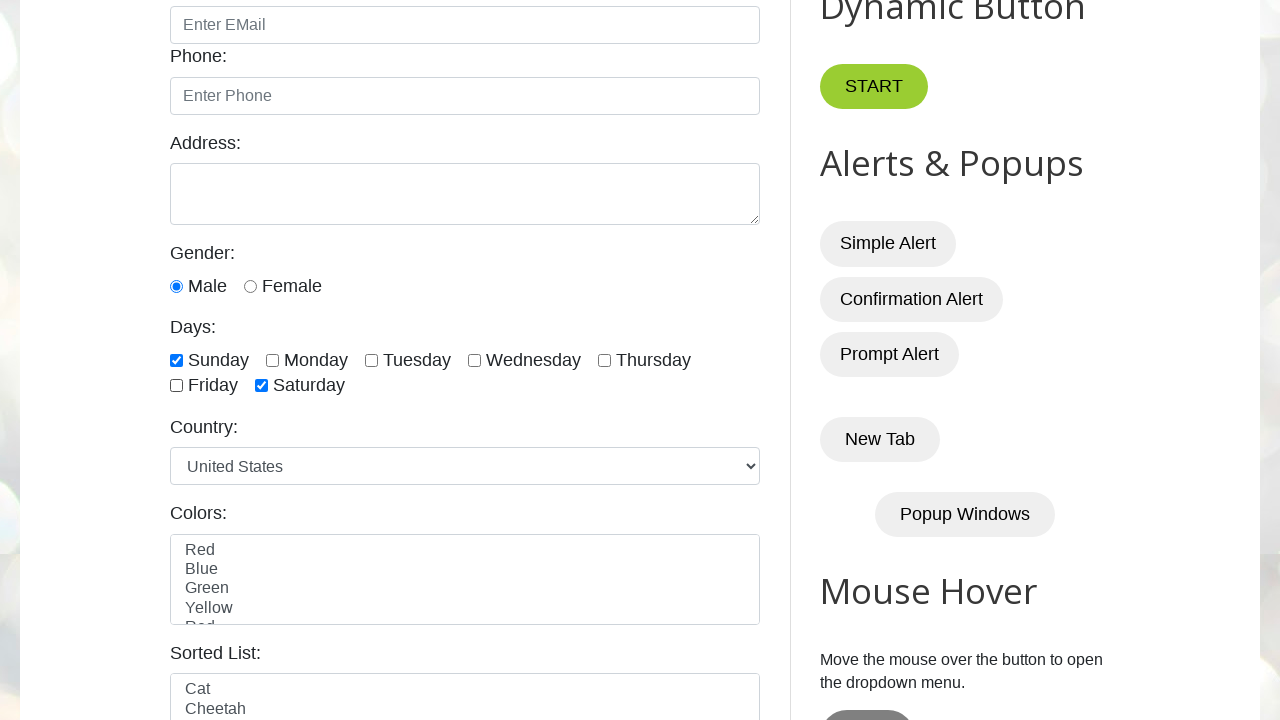

Clicked a checkbox to uncheck it at (262, 386) on xpath=//input[@class = 'form-check-input' and @type = 'checkbox'] >> nth=6
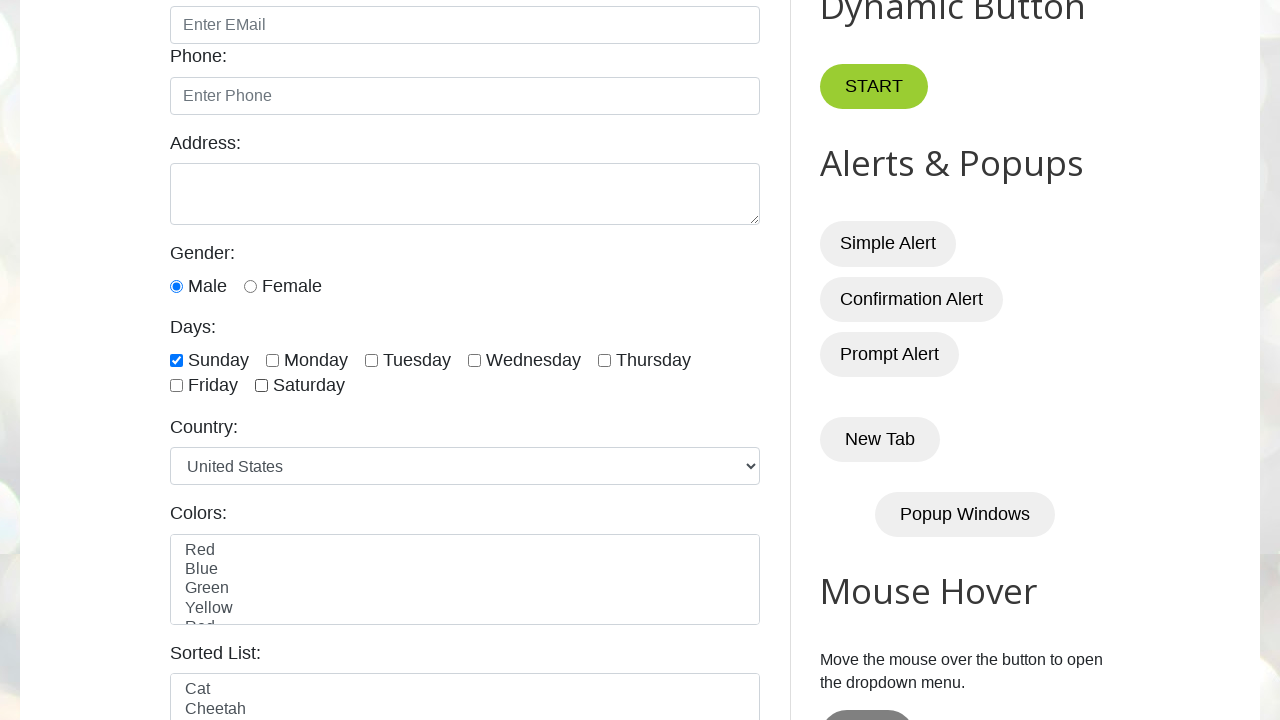

Clicked checkbox at index 4 (last 3 checkboxes) at (604, 360) on xpath=//input[@class = 'form-check-input' and @type = 'checkbox'] >> nth=4
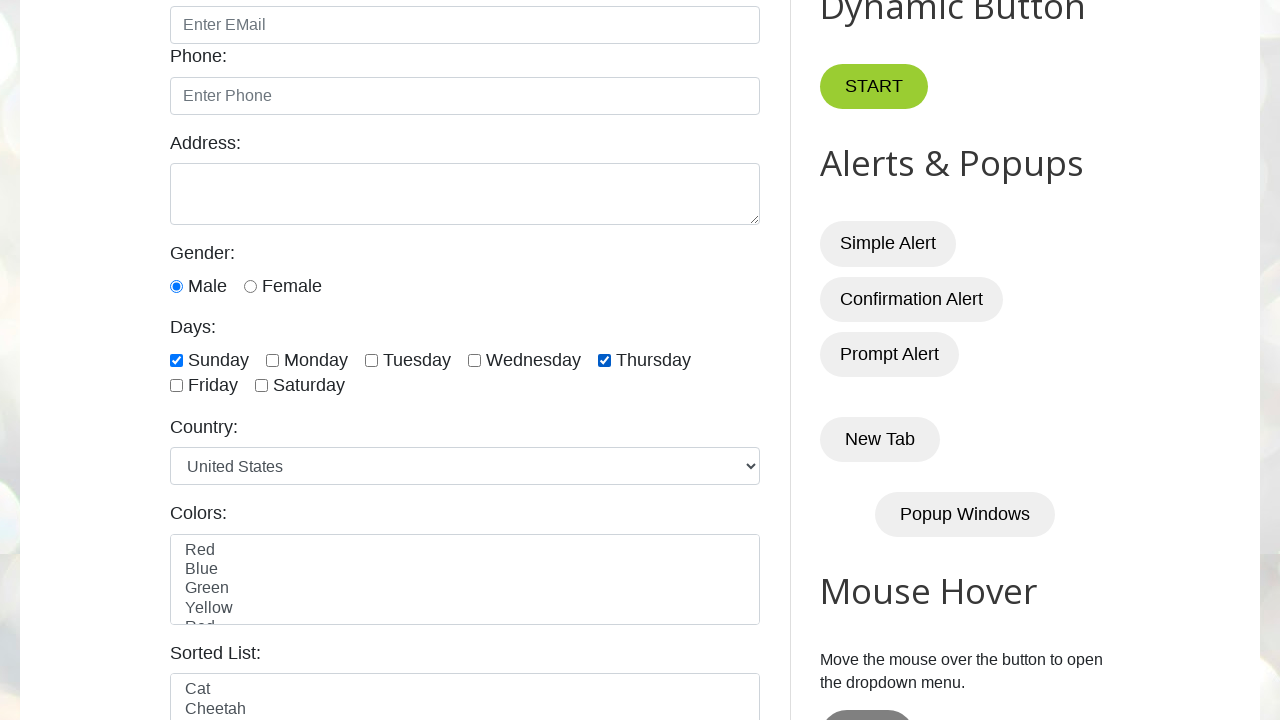

Clicked checkbox at index 5 (last 3 checkboxes) at (176, 386) on xpath=//input[@class = 'form-check-input' and @type = 'checkbox'] >> nth=5
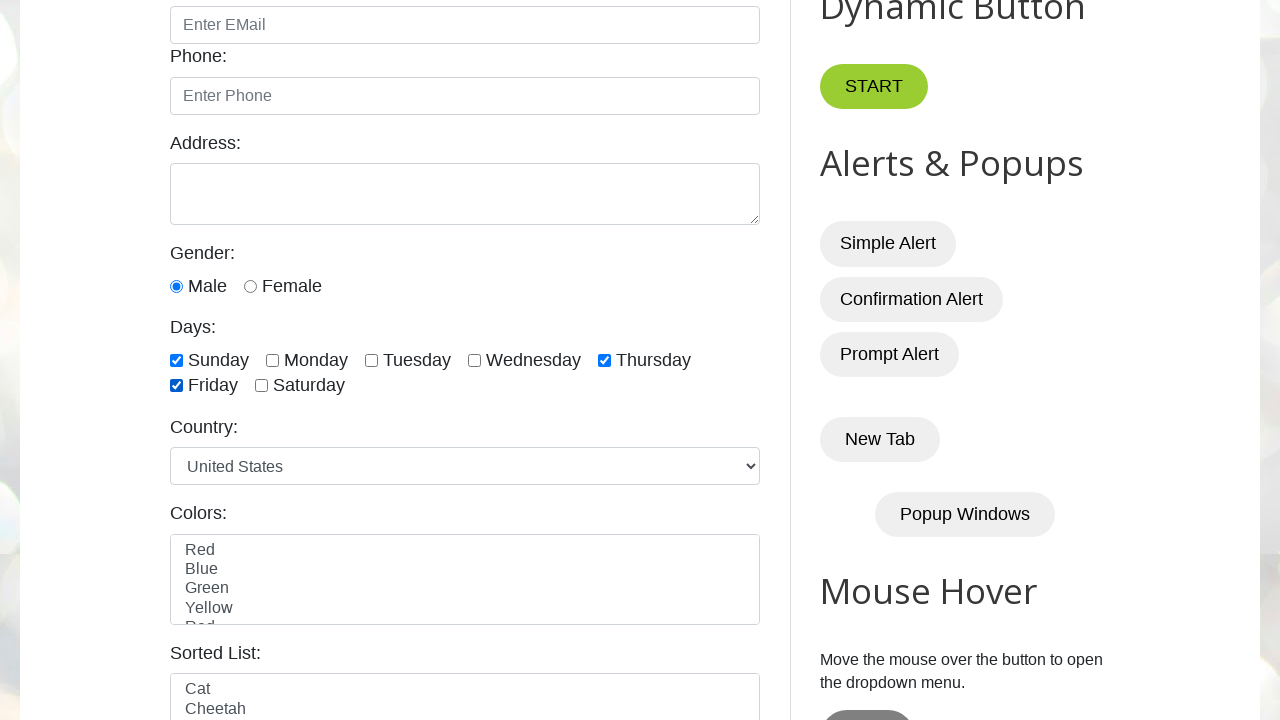

Clicked checkbox at index 6 (last 3 checkboxes) at (262, 386) on xpath=//input[@class = 'form-check-input' and @type = 'checkbox'] >> nth=6
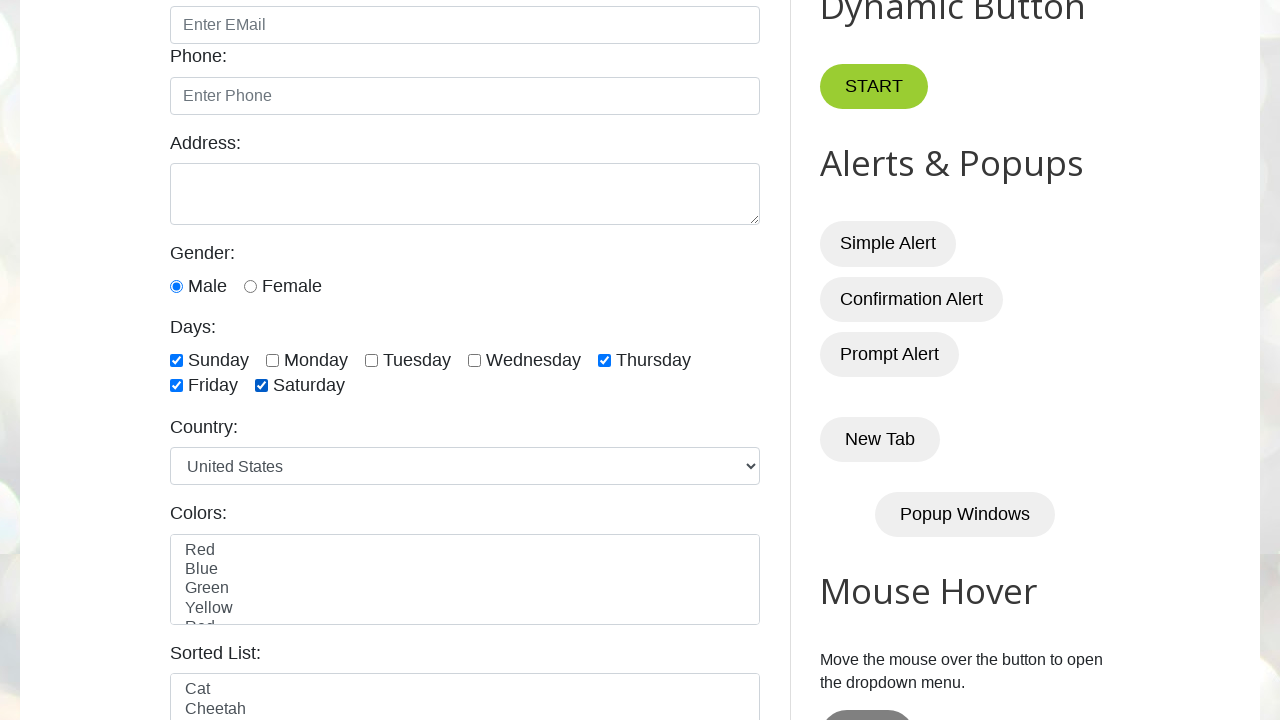

Clicked checkbox at index 0 (first 3 checkboxes) at (176, 360) on xpath=//input[@class = 'form-check-input' and @type = 'checkbox'] >> nth=0
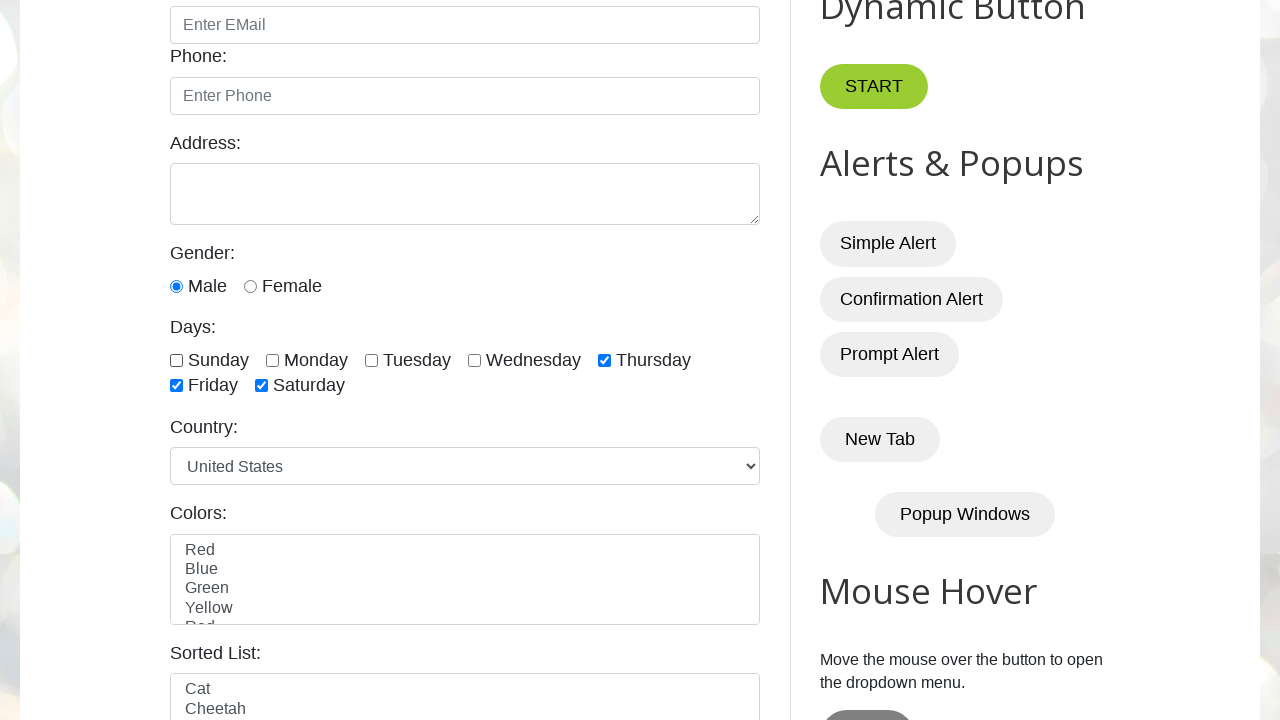

Clicked checkbox at index 1 (first 3 checkboxes) at (272, 360) on xpath=//input[@class = 'form-check-input' and @type = 'checkbox'] >> nth=1
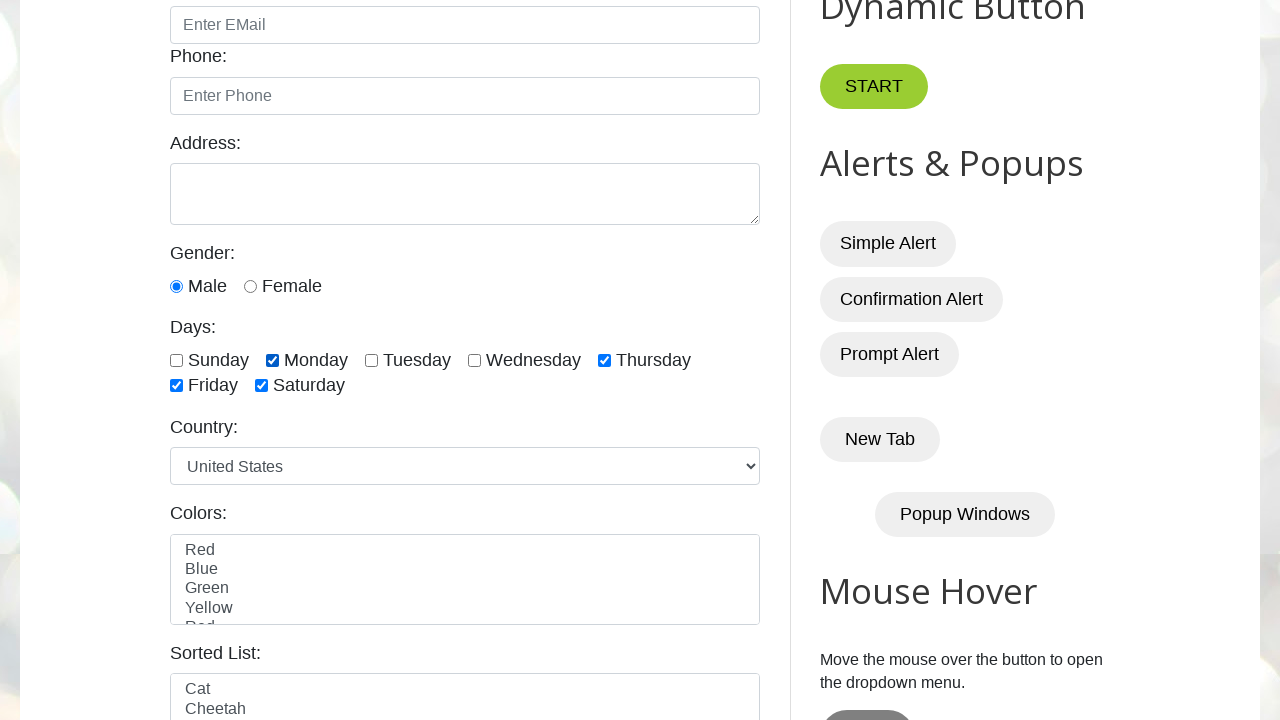

Clicked checkbox at index 2 (first 3 checkboxes) at (372, 360) on xpath=//input[@class = 'form-check-input' and @type = 'checkbox'] >> nth=2
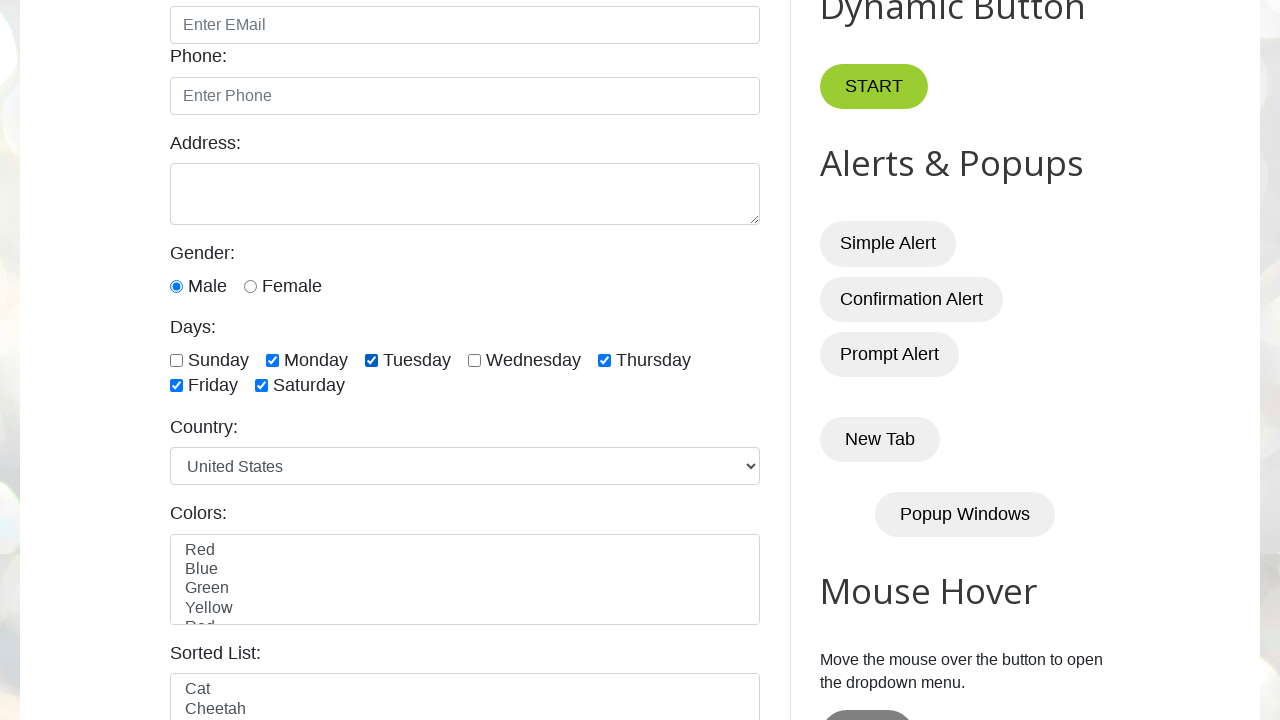

Unchecked a selected checkbox at (272, 360) on xpath=//input[@class = 'form-check-input' and @type = 'checkbox'] >> nth=1
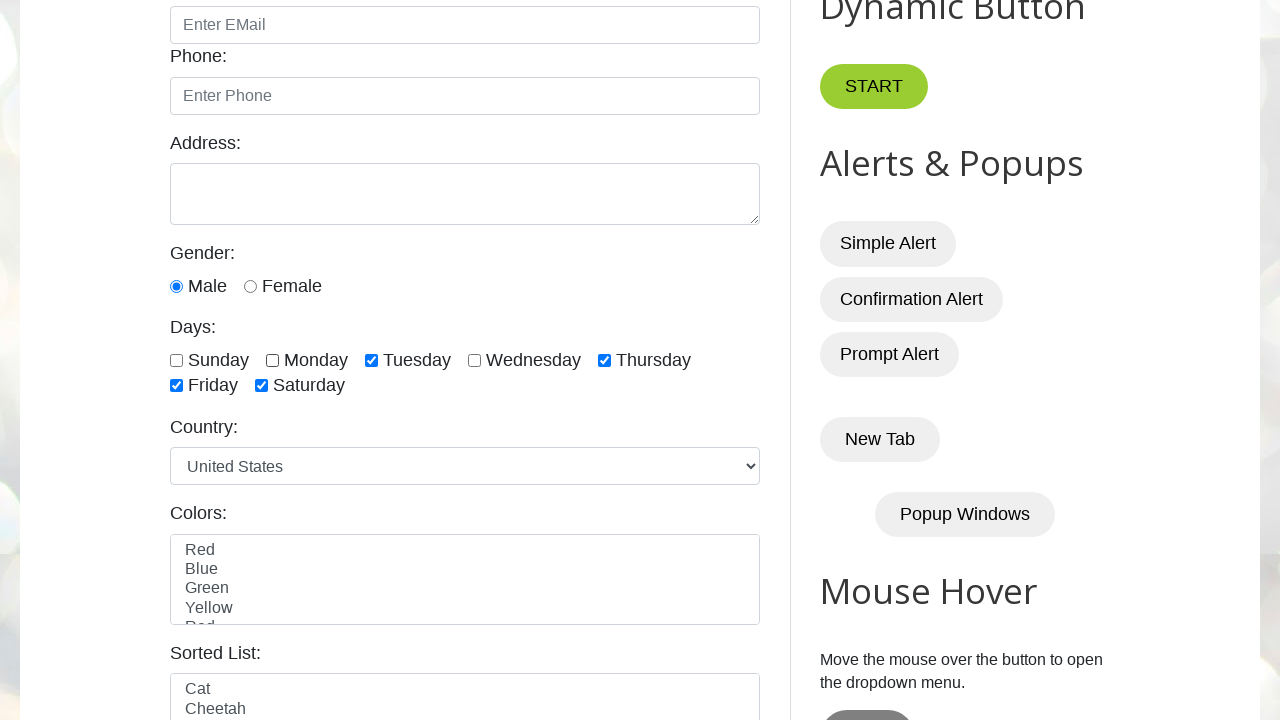

Unchecked a selected checkbox at (372, 360) on xpath=//input[@class = 'form-check-input' and @type = 'checkbox'] >> nth=2
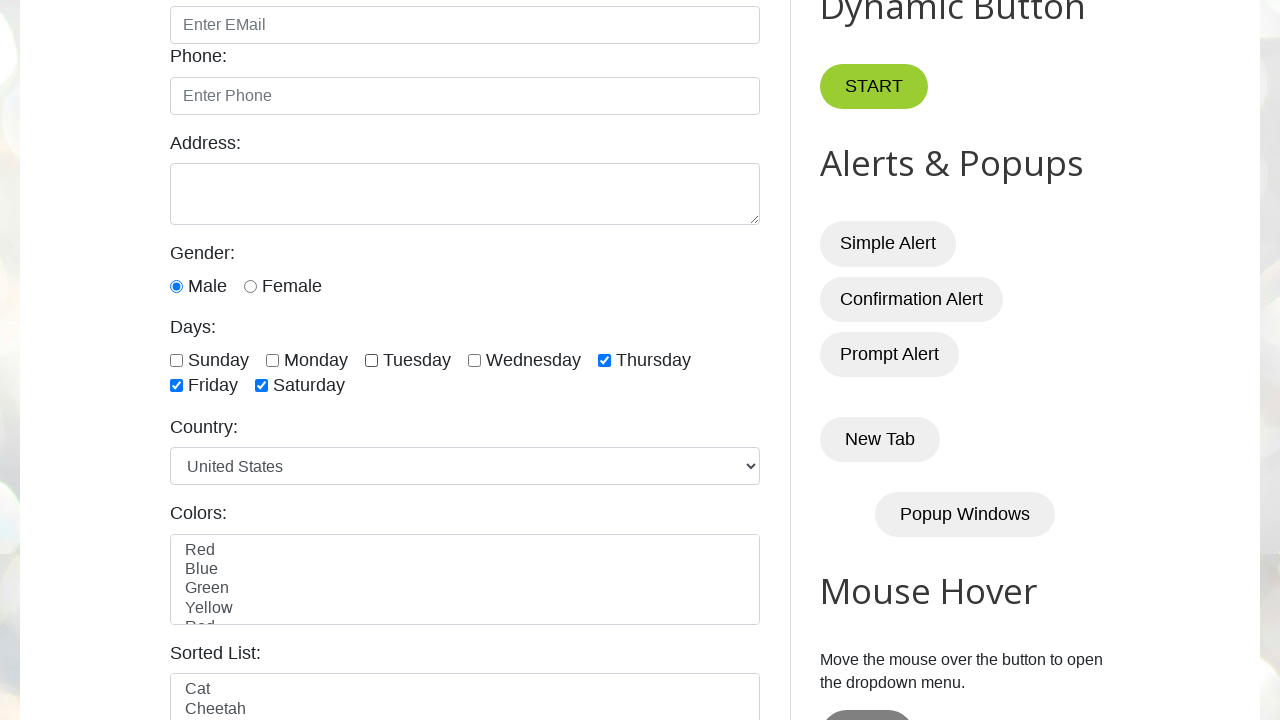

Unchecked a selected checkbox at (604, 360) on xpath=//input[@class = 'form-check-input' and @type = 'checkbox'] >> nth=4
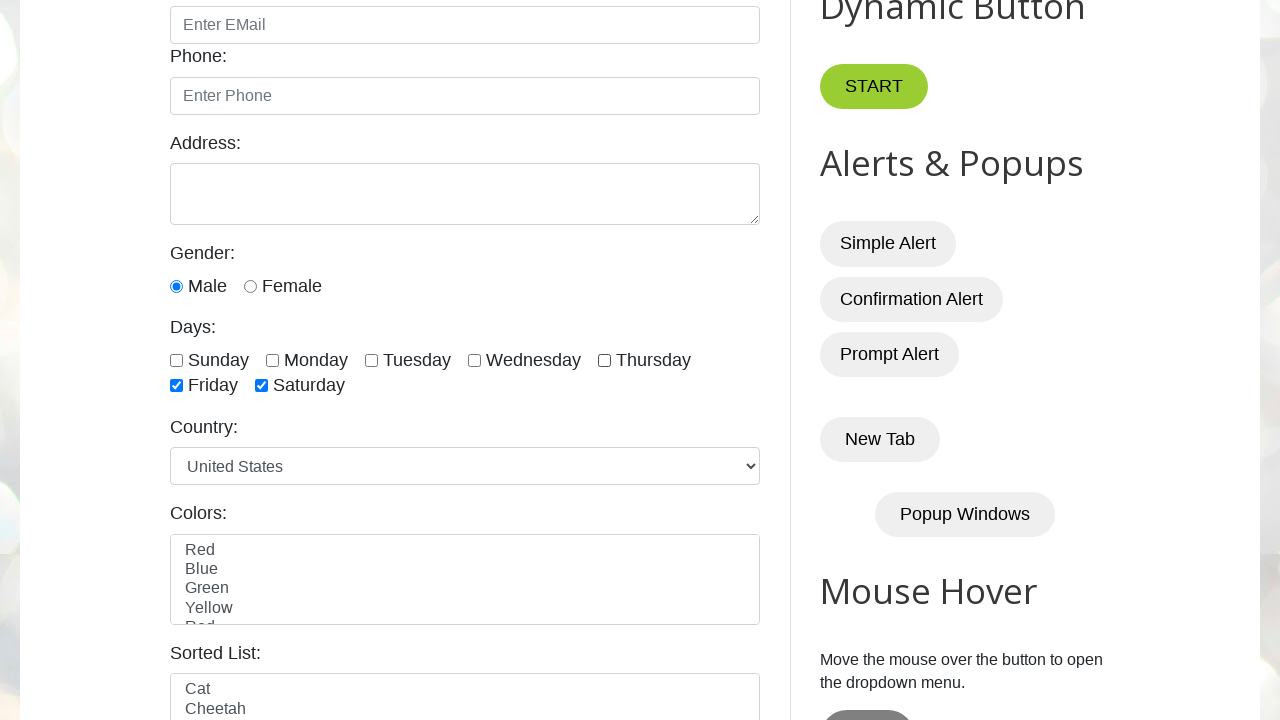

Unchecked a selected checkbox at (176, 386) on xpath=//input[@class = 'form-check-input' and @type = 'checkbox'] >> nth=5
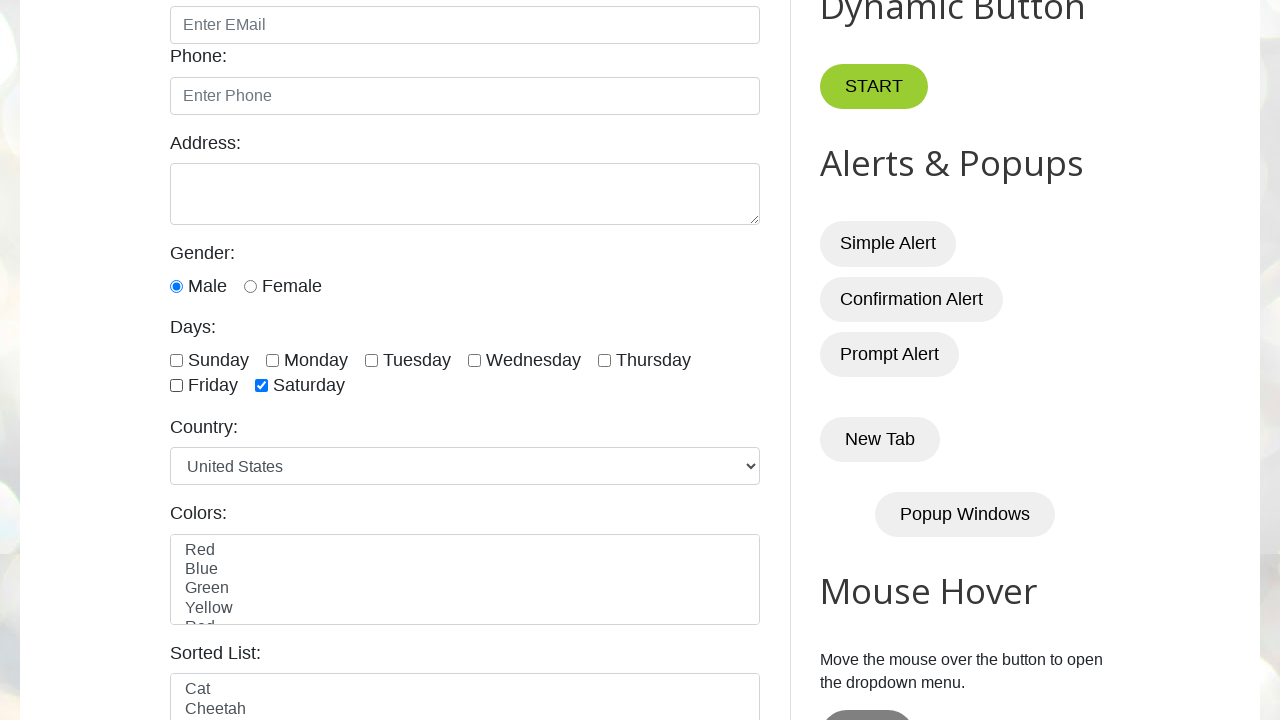

Unchecked a selected checkbox at (262, 386) on xpath=//input[@class = 'form-check-input' and @type = 'checkbox'] >> nth=6
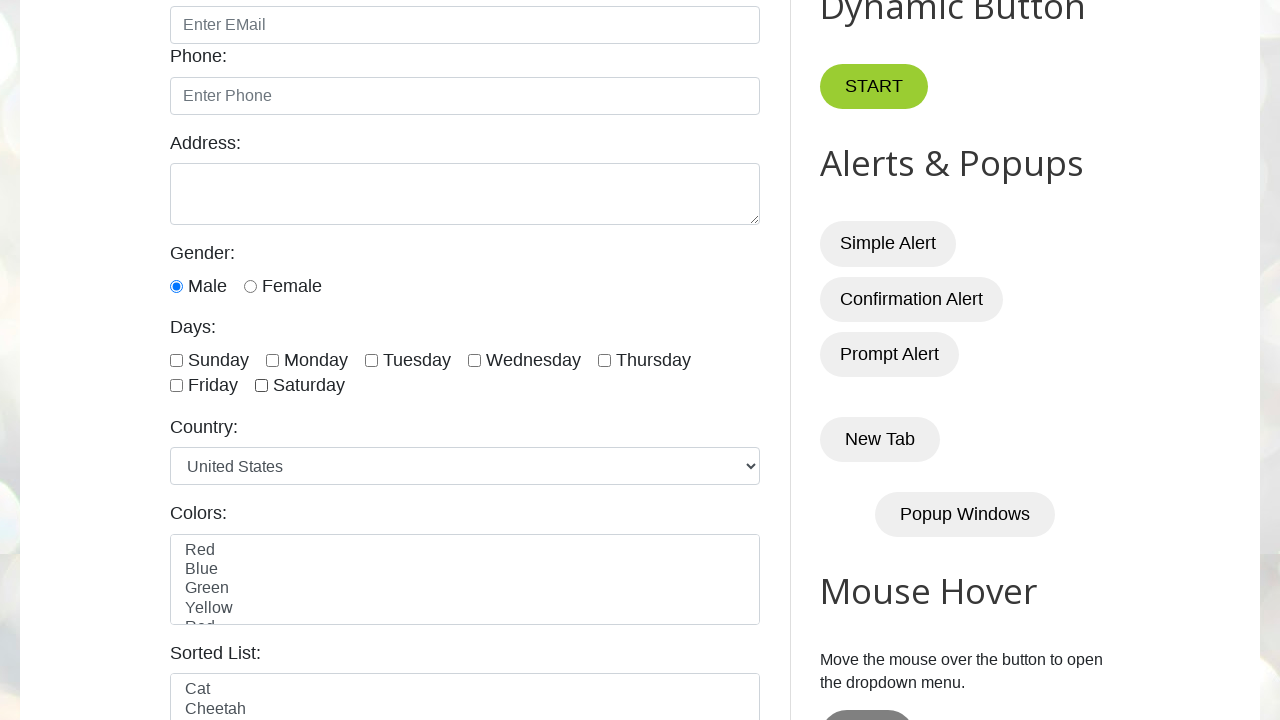

Clicked Male radio button at (176, 286) on #male
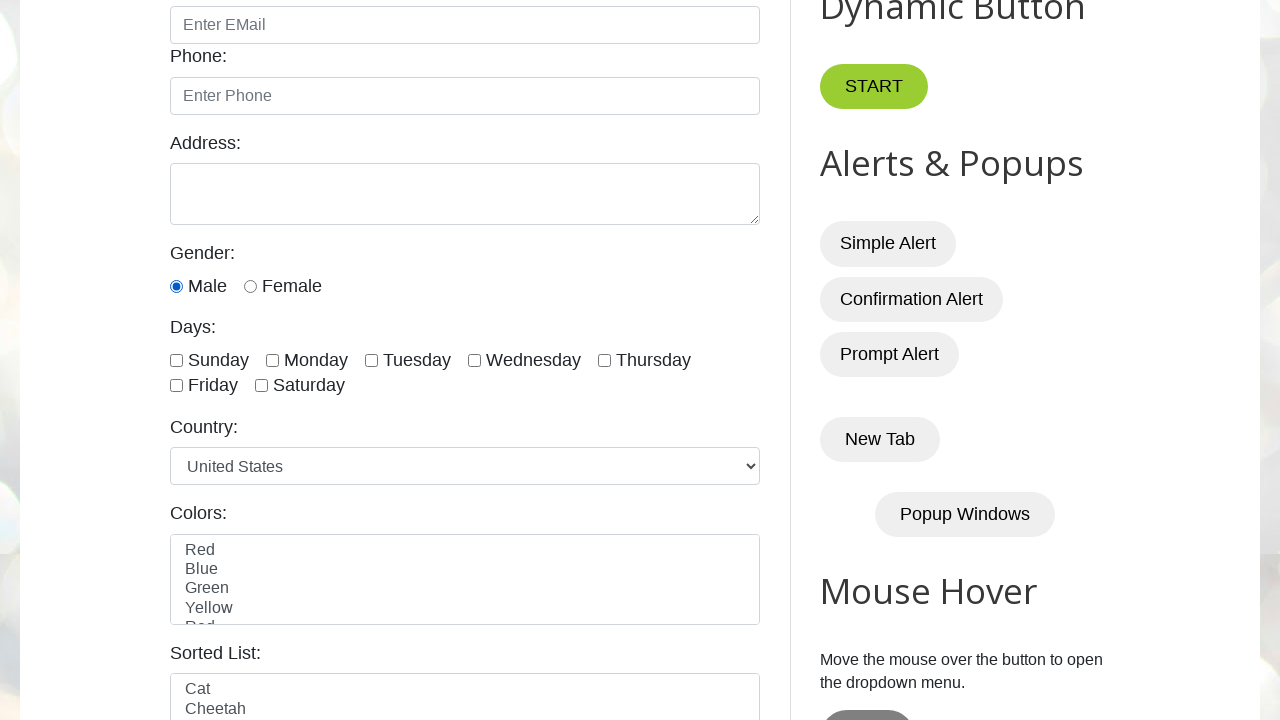

Clicked Female radio button at (250, 286) on #female
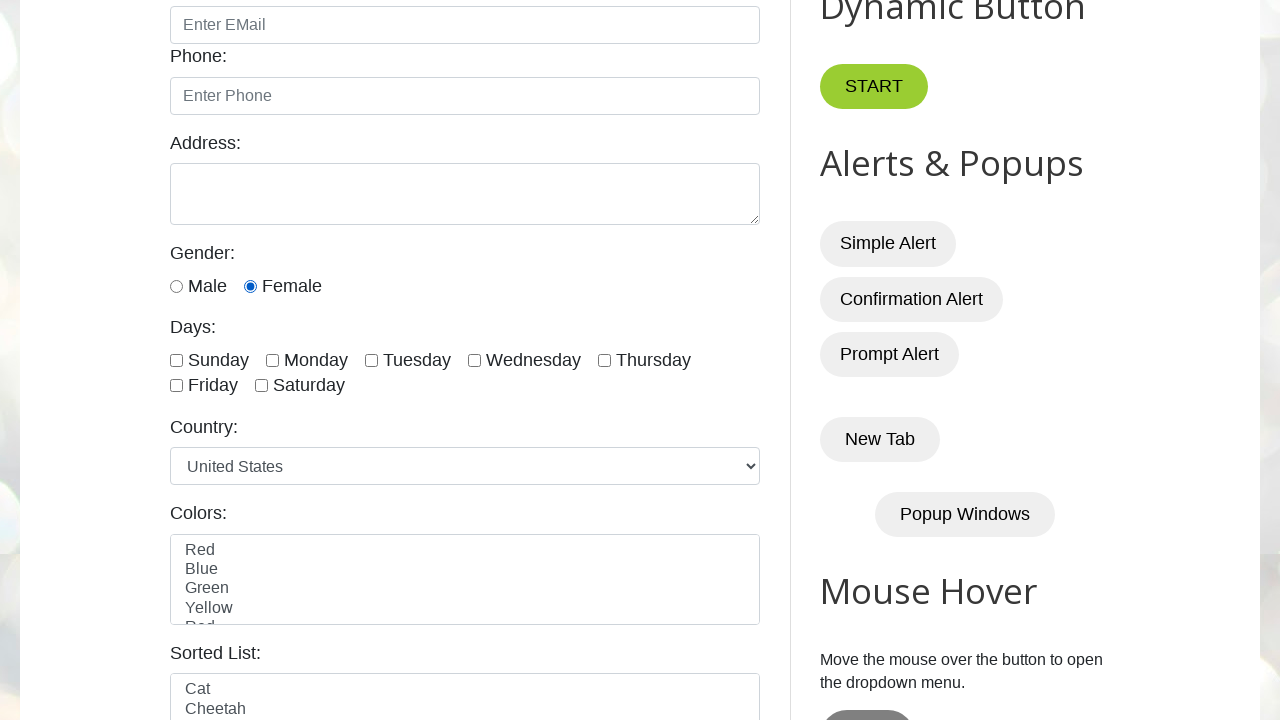

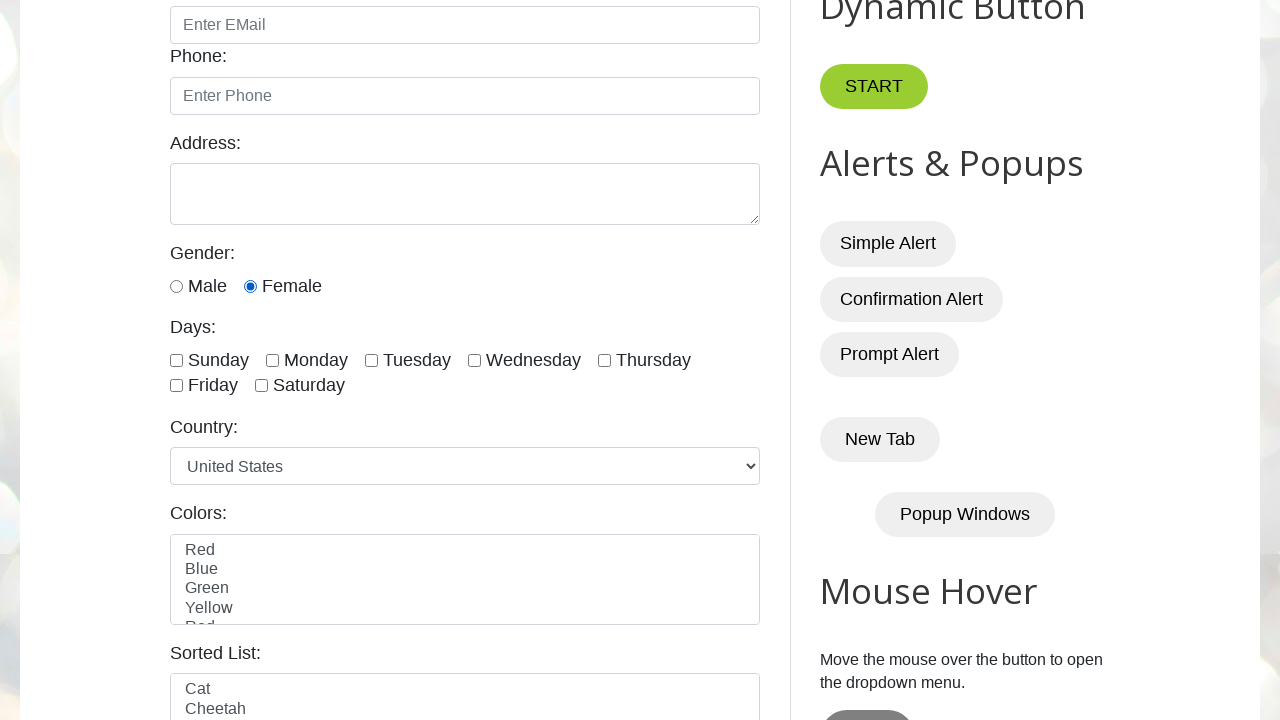